Tests username field validation by clicking login without entering credentials and handling the alert

Starting URL: https://www.demoblaze.com/

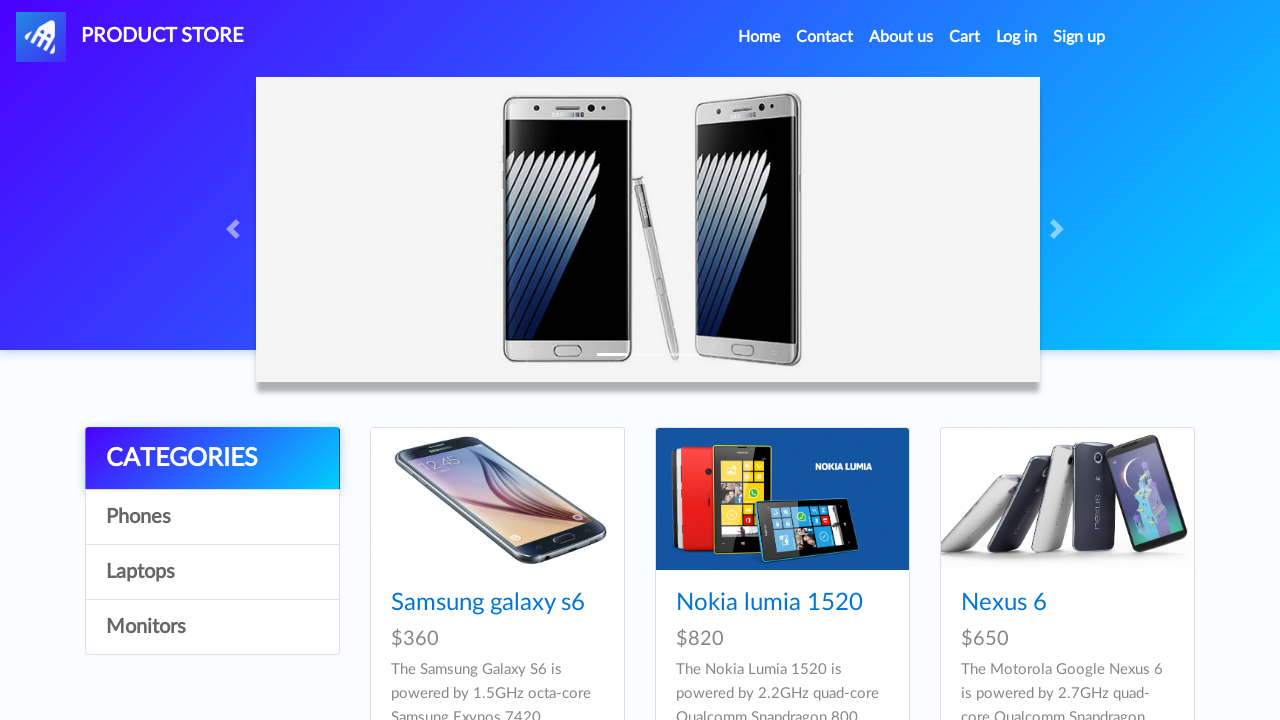

Clicked Login link to open login modal at (1017, 37) on a#login2
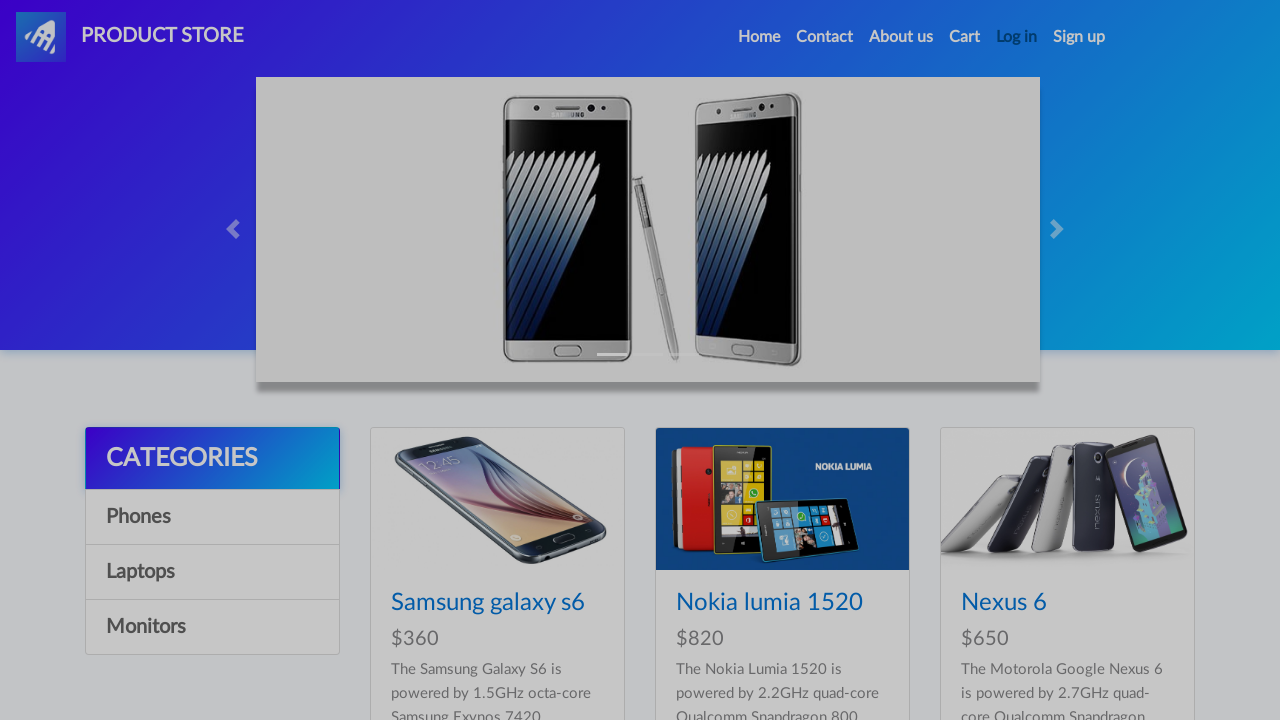

Login button became visible
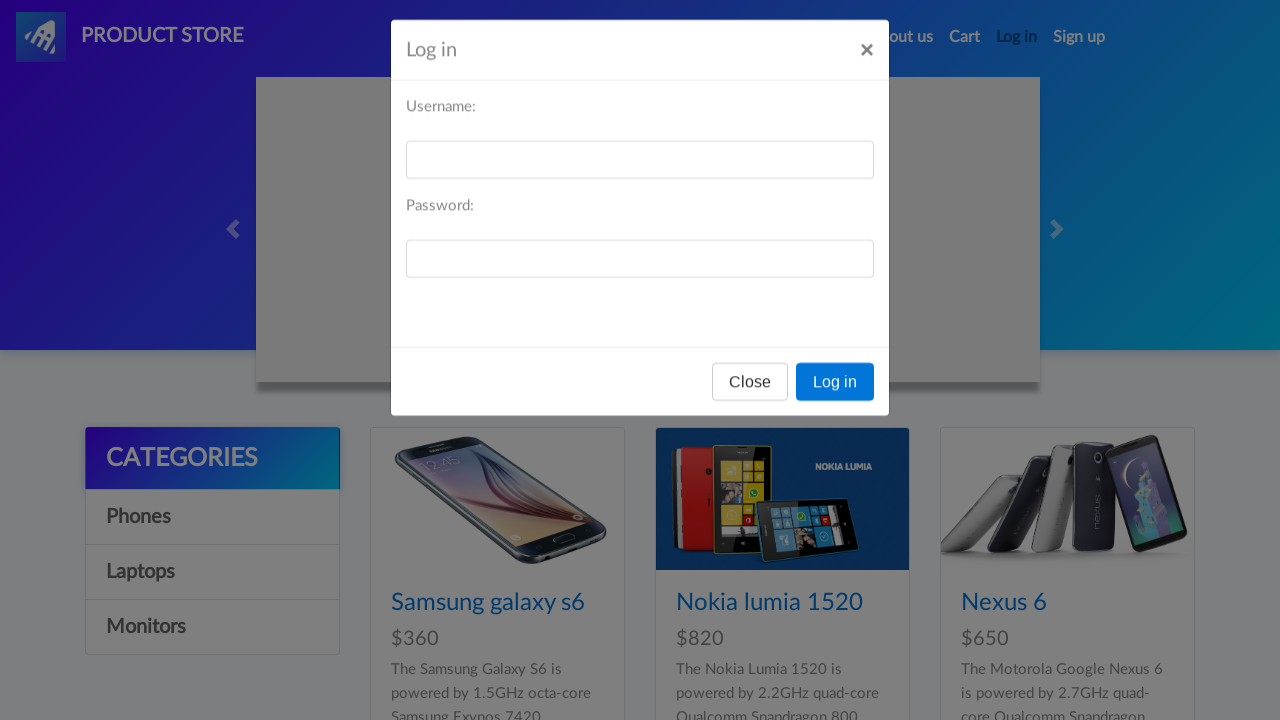

Clicked login button without entering credentials at (835, 393) on button[onclick='logIn()']
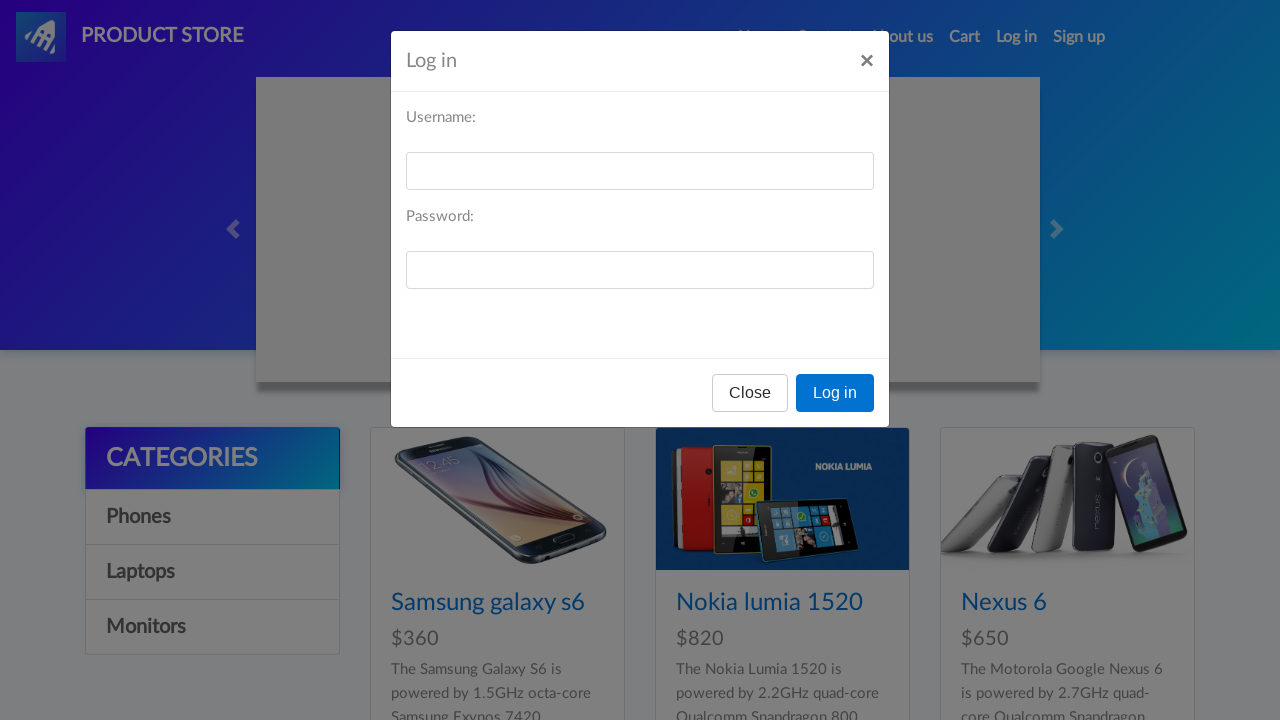

Set up alert dialog handler to accept validation alert
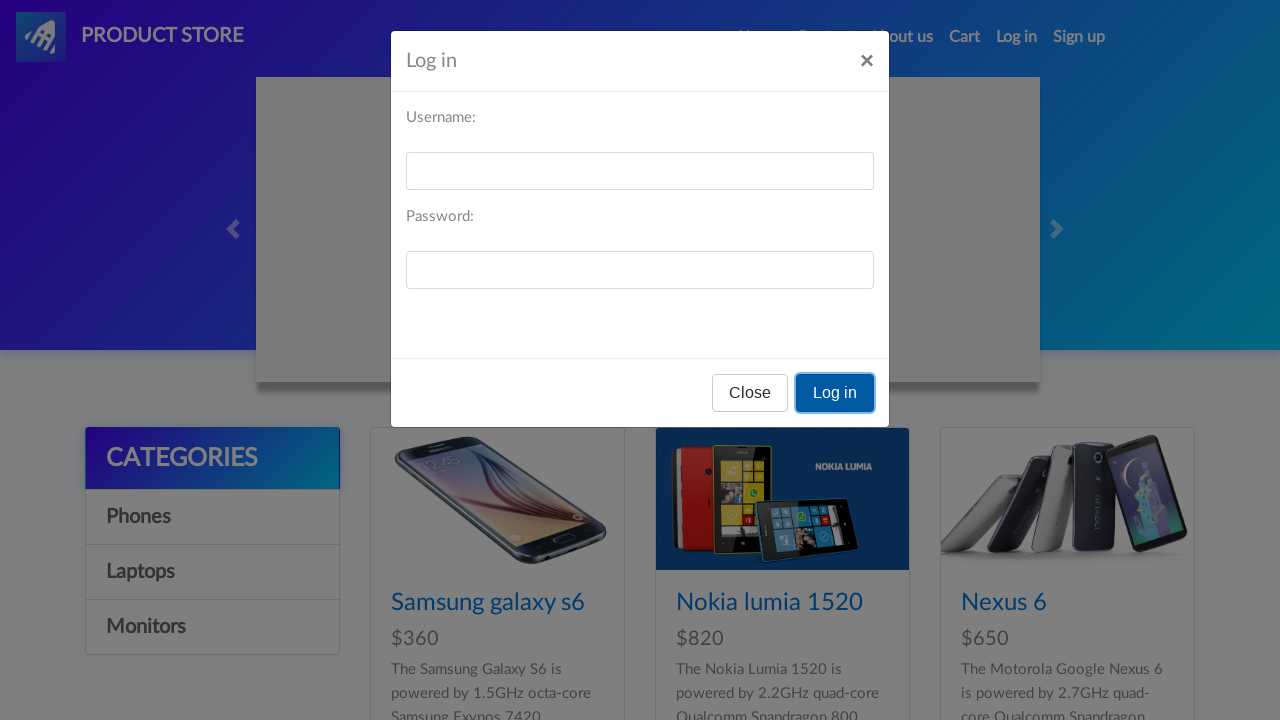

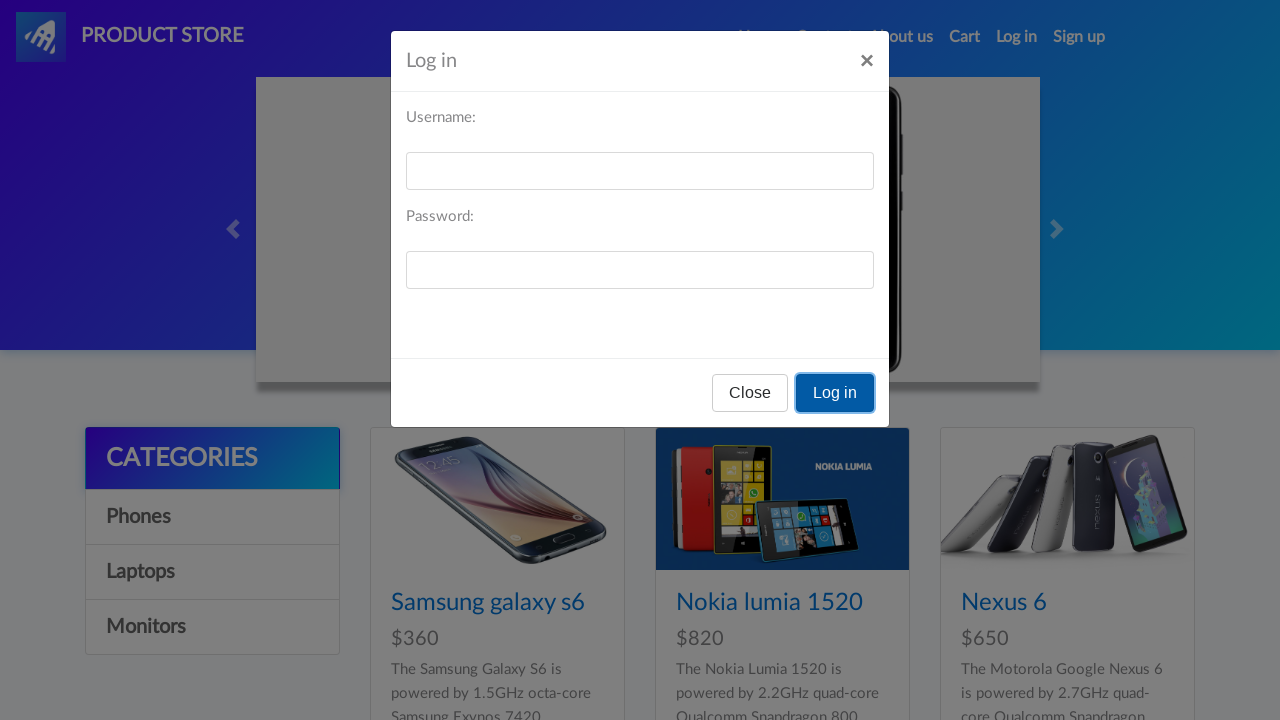